Tests form filling and keyboard actions like select all, copy, and paste between text fields

Starting URL: https://demoqa.com/text-box

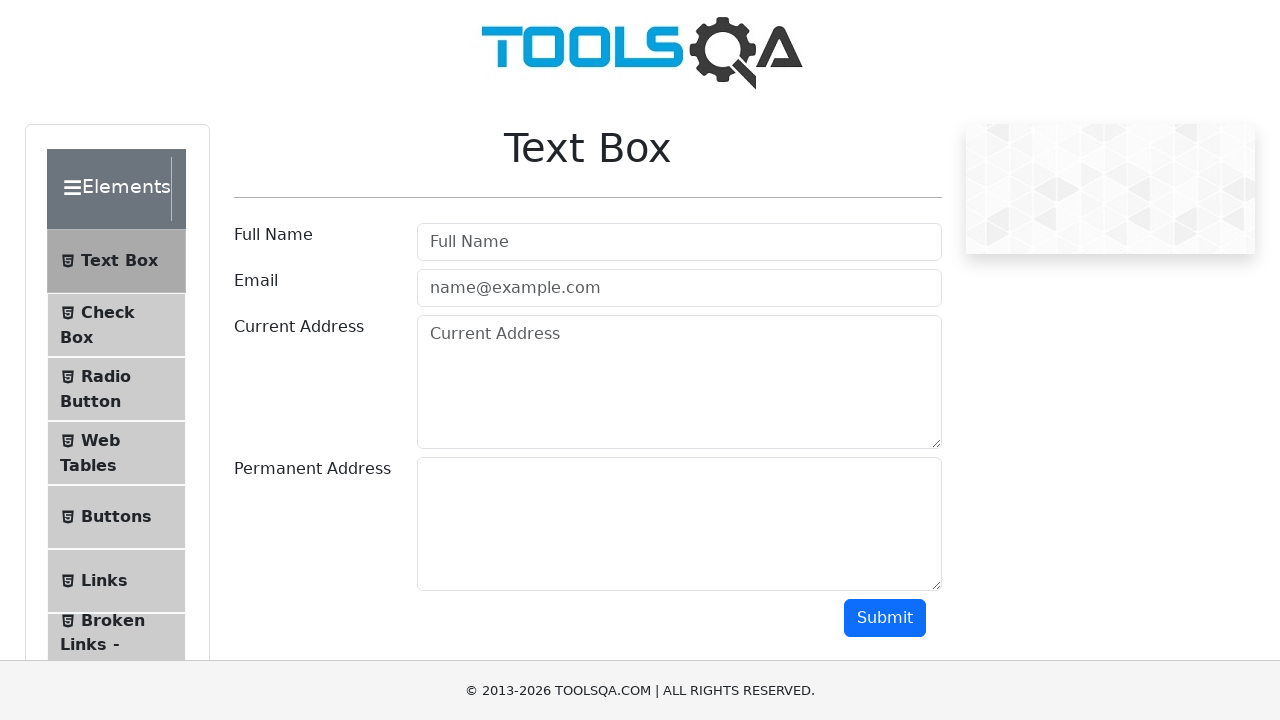

Filled full name field with 'John' on input#userName
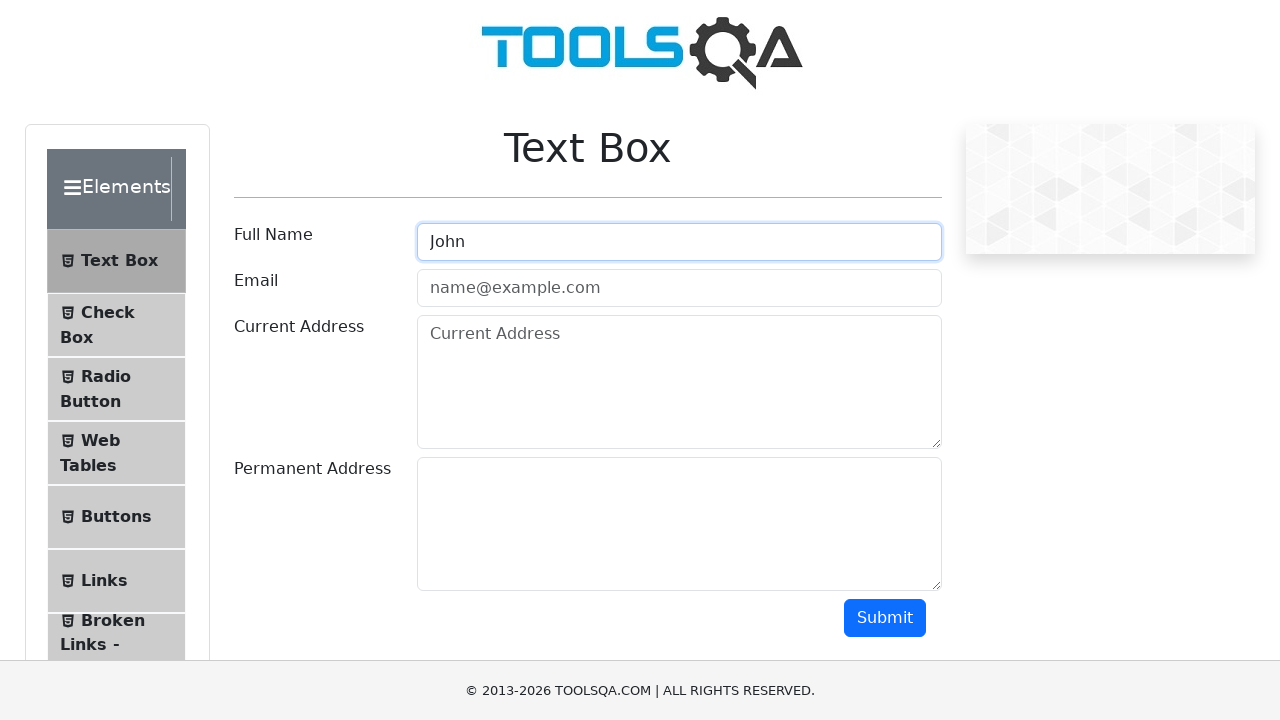

Filled email field with 'abc@gmail.com' on input#userEmail
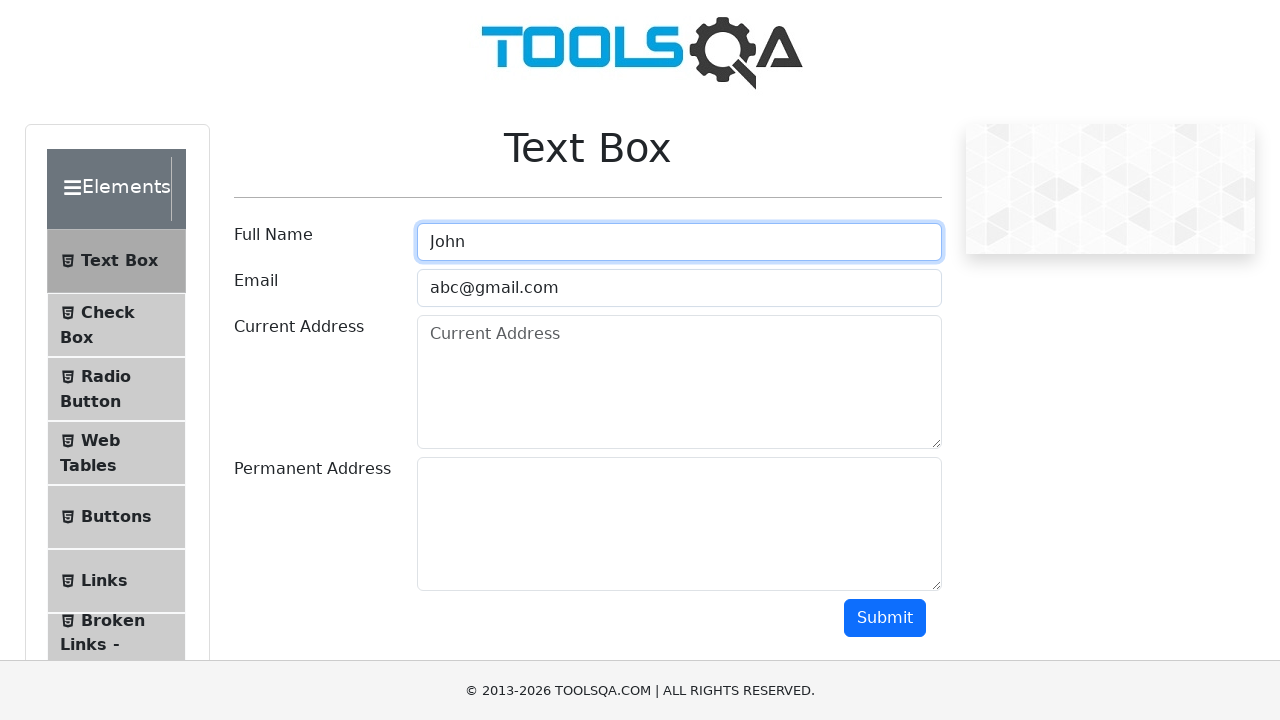

Filled current address field with 'TP Road,TVM' on textarea#currentAddress
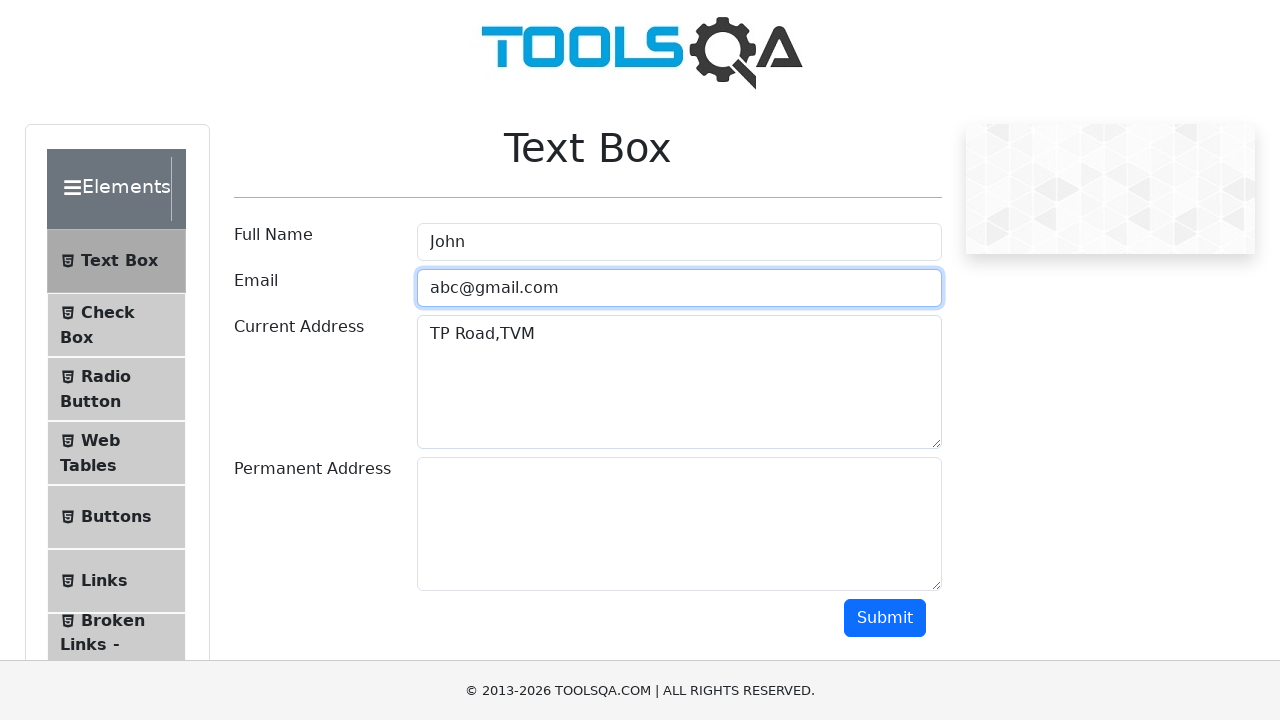

Clicked on current address field to focus at (679, 382) on textarea#currentAddress
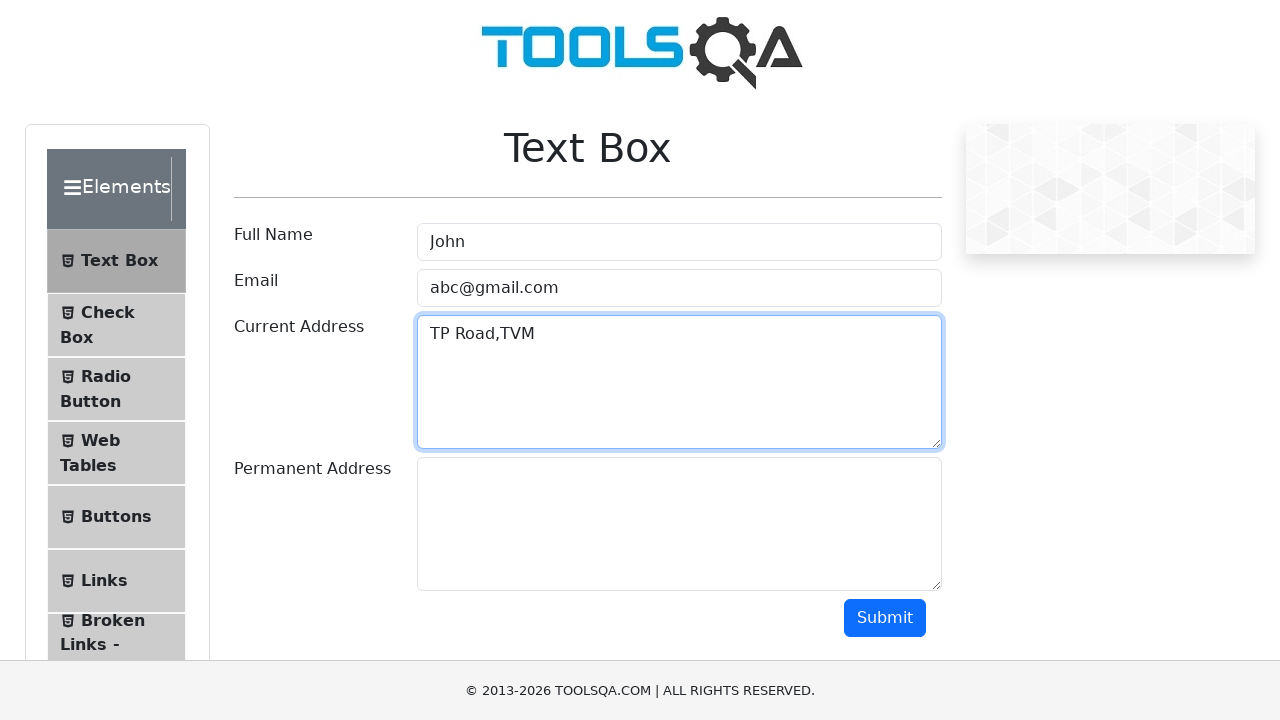

Selected all text in current address field using Ctrl+A
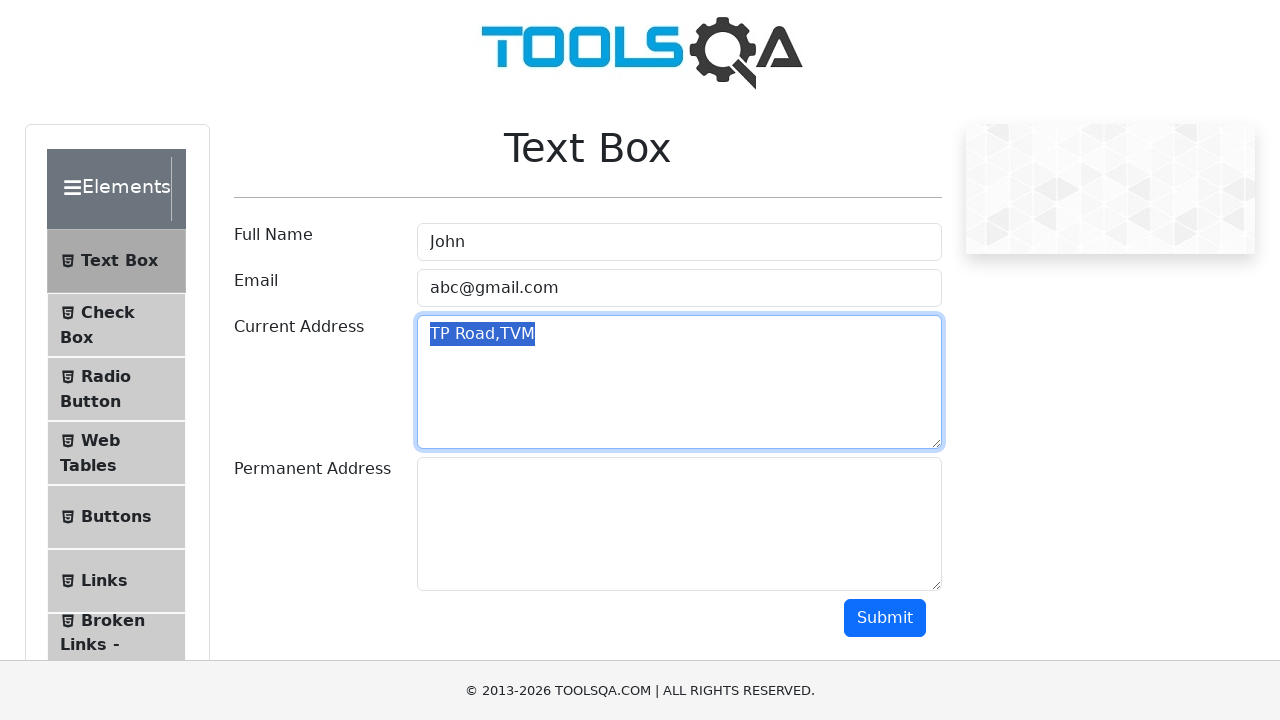

Copied current address text using Ctrl+C
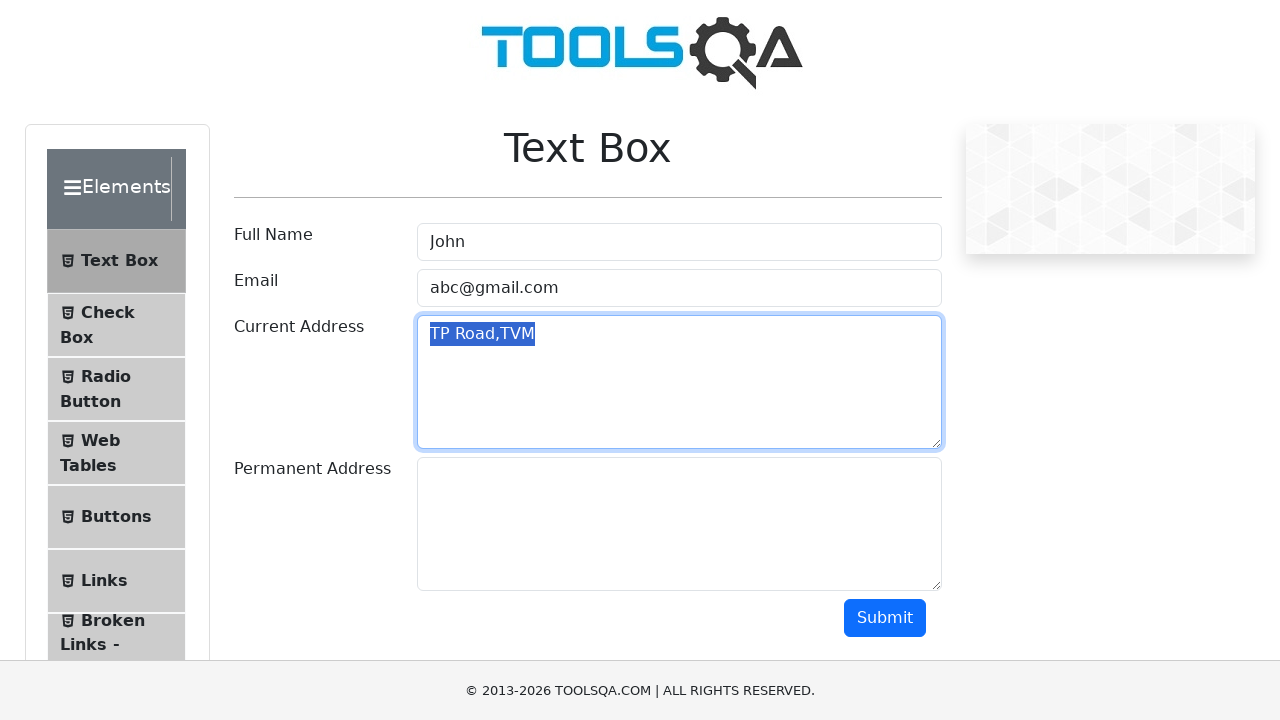

Tabbed to permanent address field
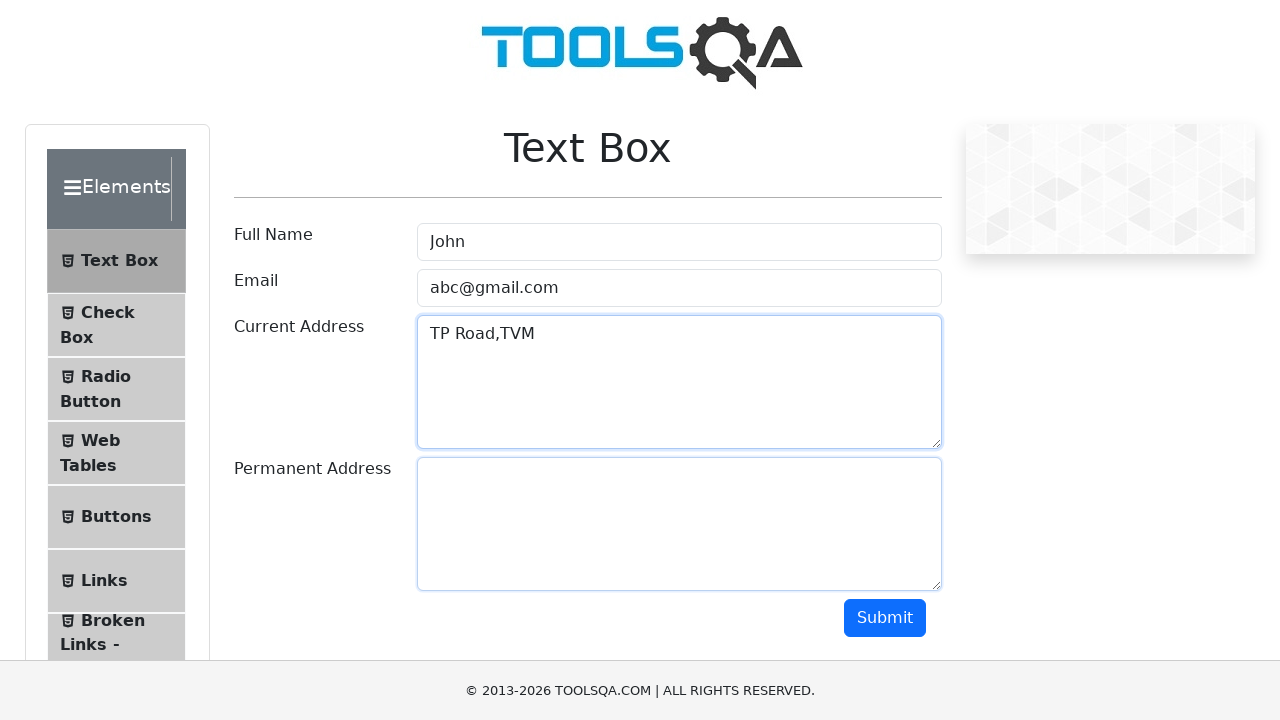

Pasted current address to permanent address field using Ctrl+V
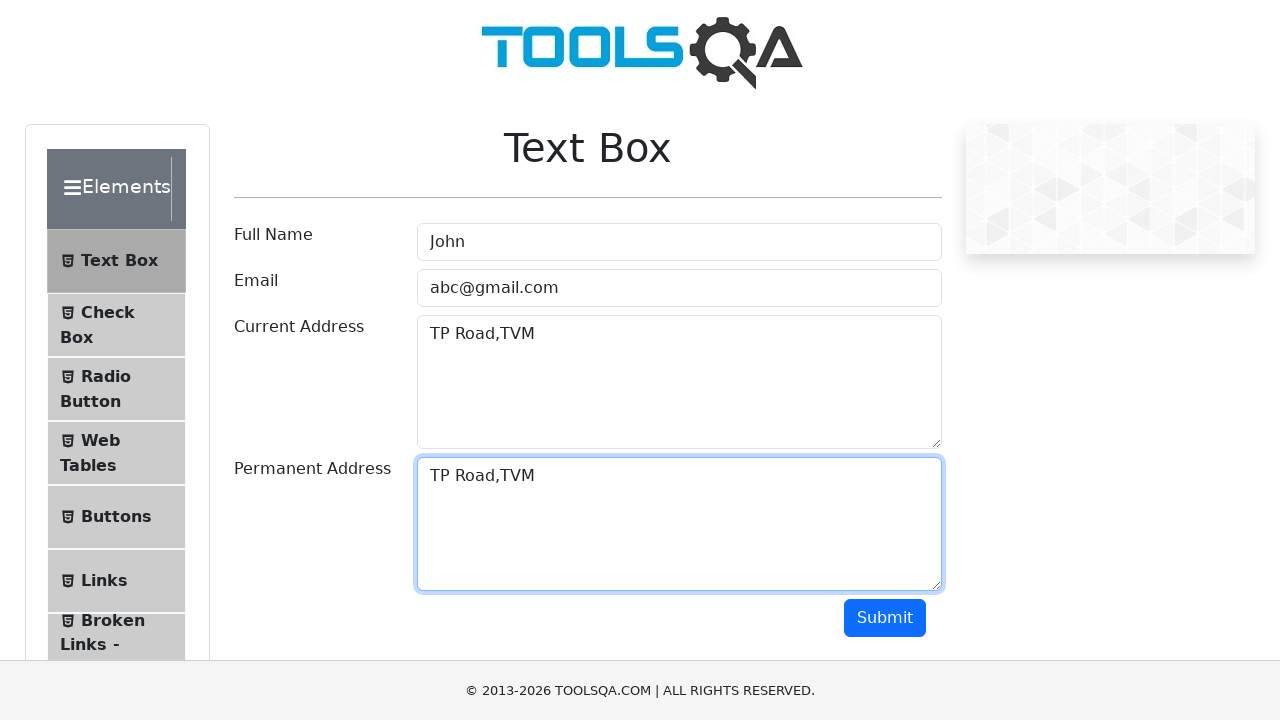

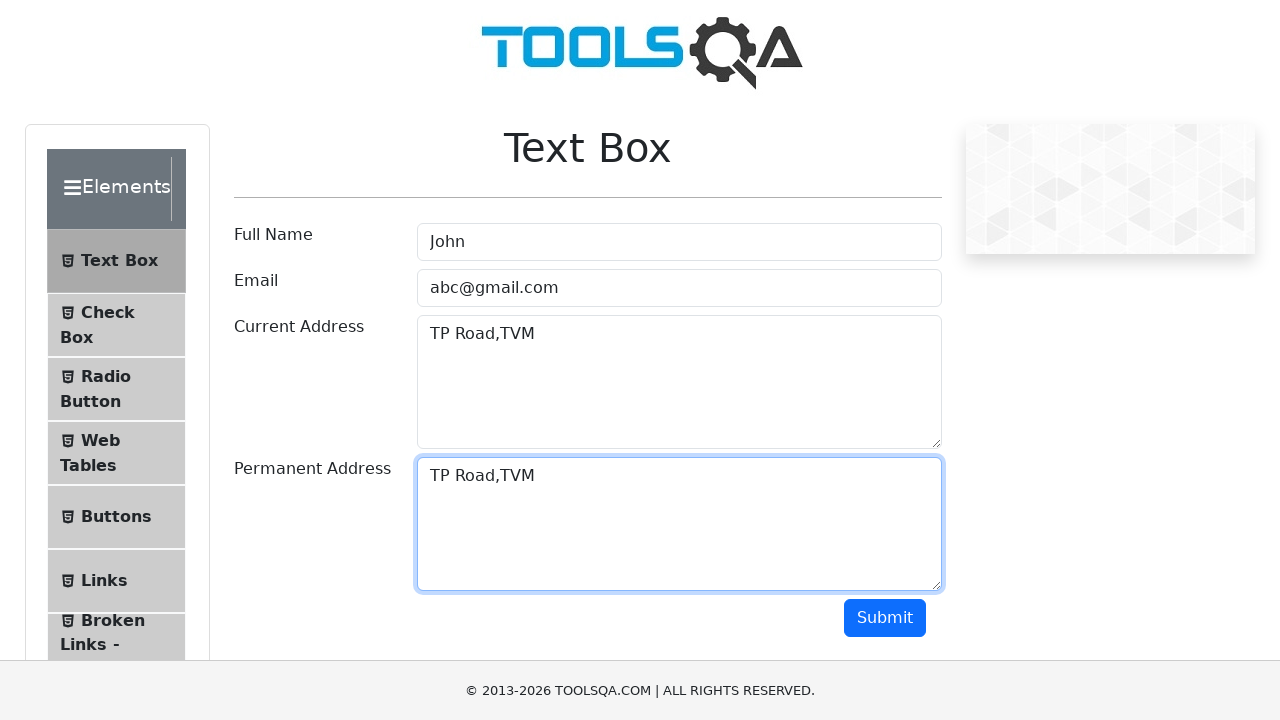